Tests drag and drop functionality using click-and-hold, move, and release actions

Starting URL: https://jqueryui.com/droppable/

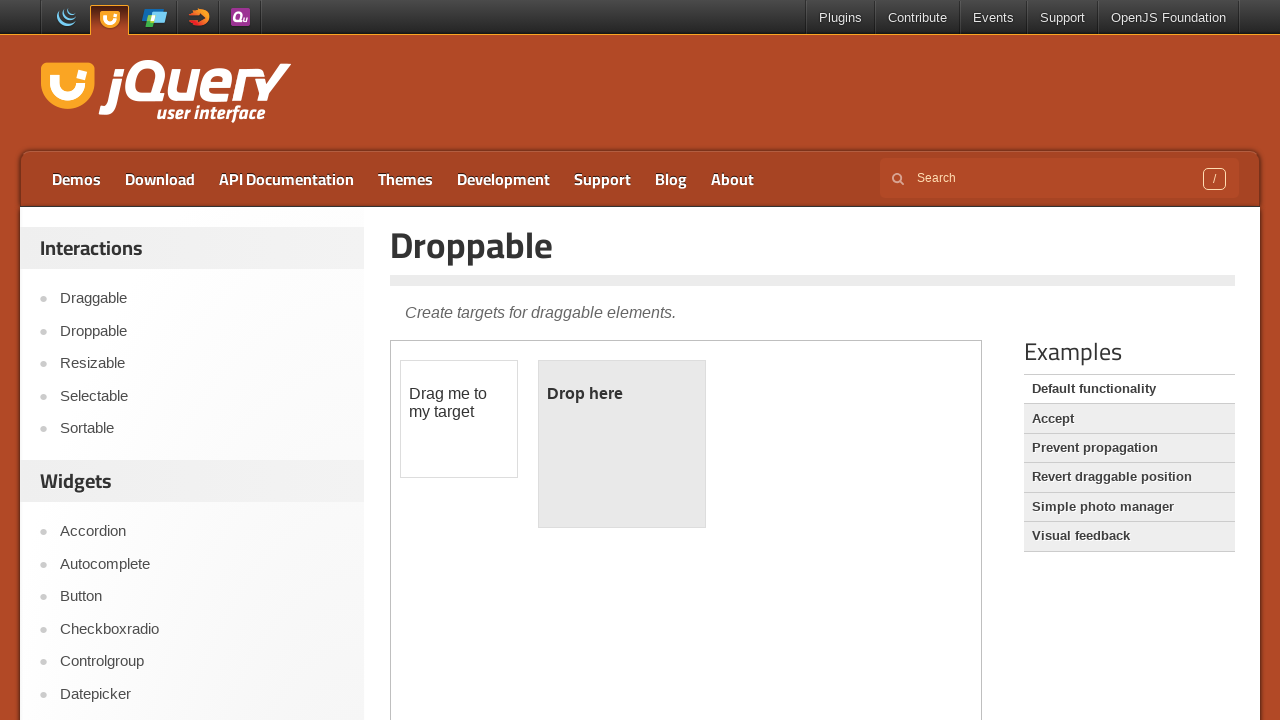

Located iframe containing draggable elements
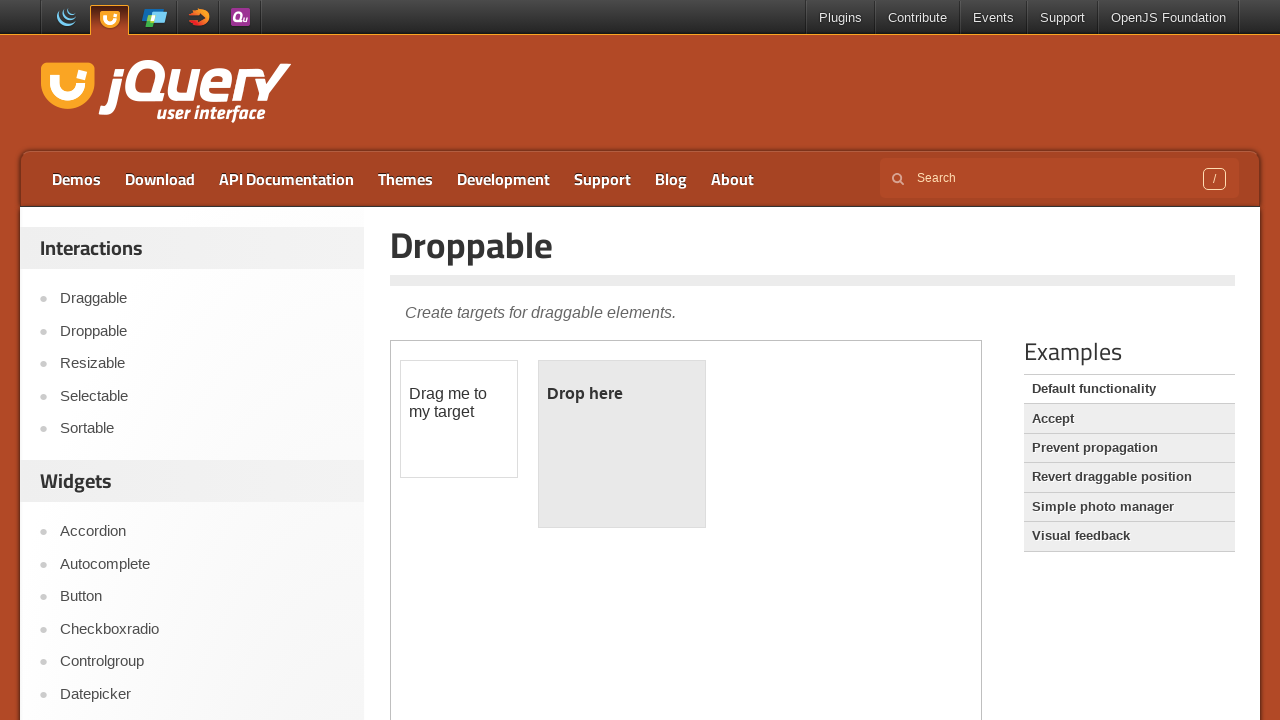

Located draggable element
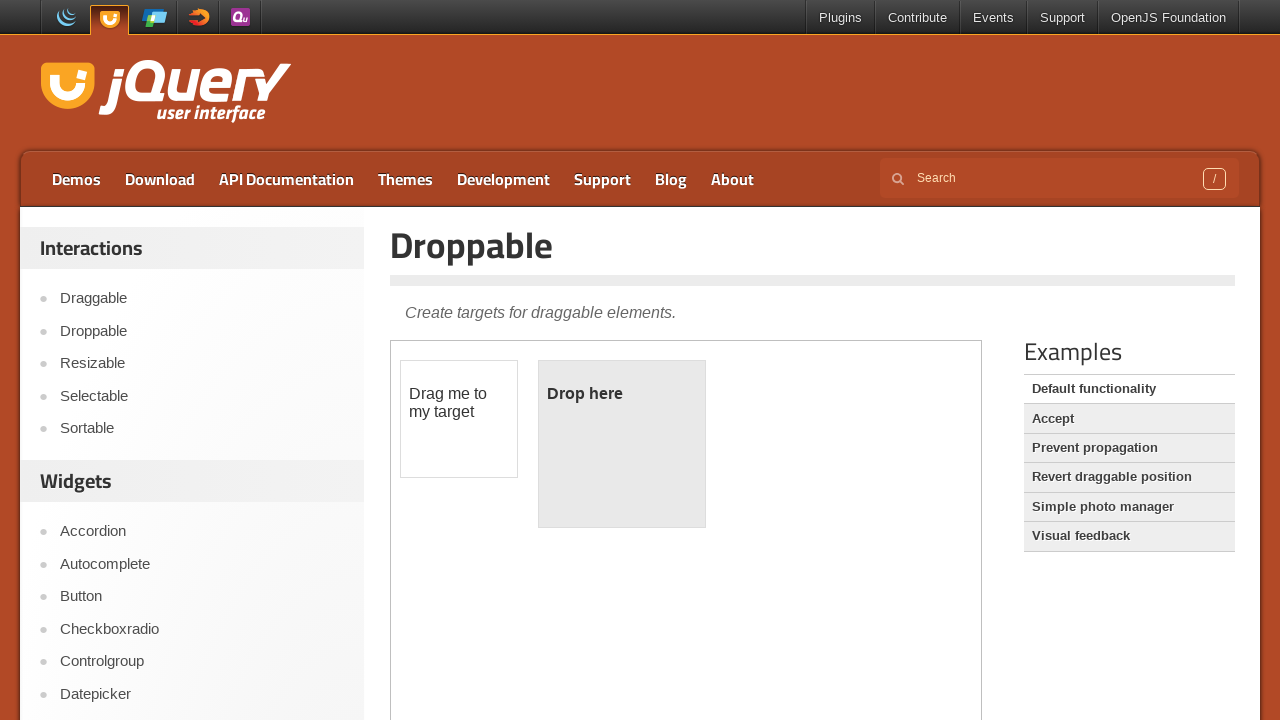

Located droppable target element
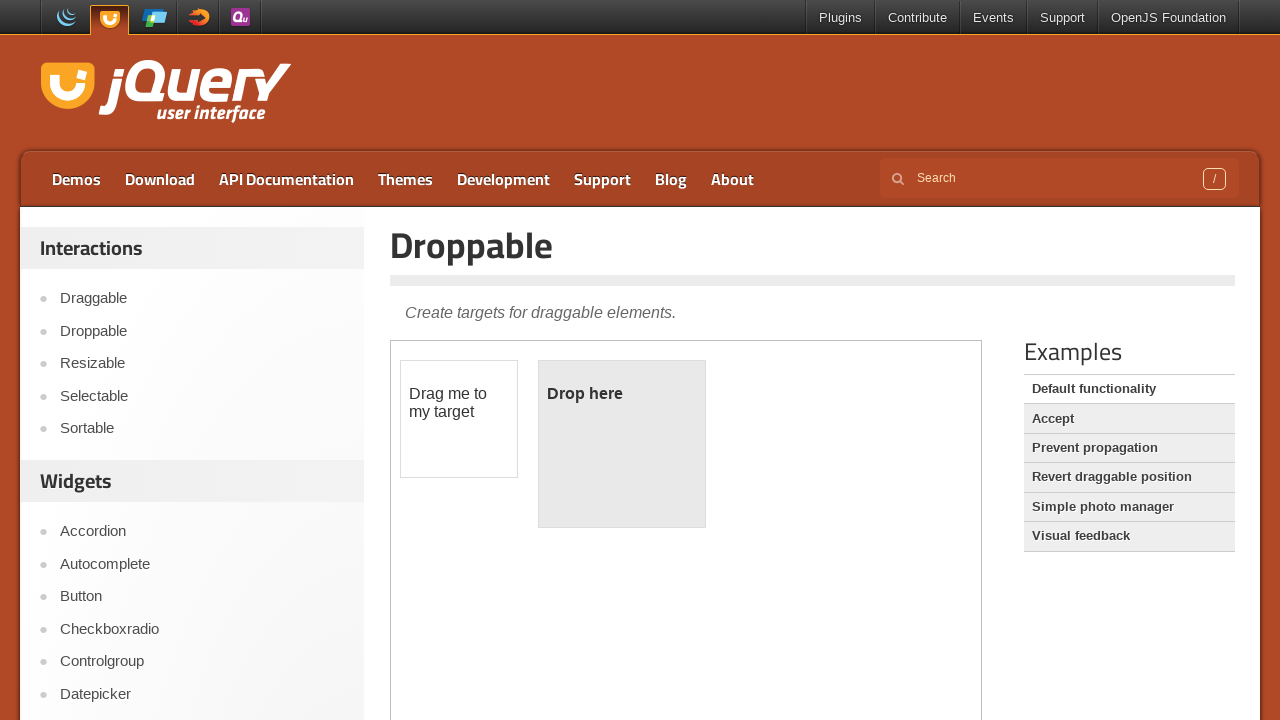

Performed drag and drop of draggable element to droppable target at (622, 444)
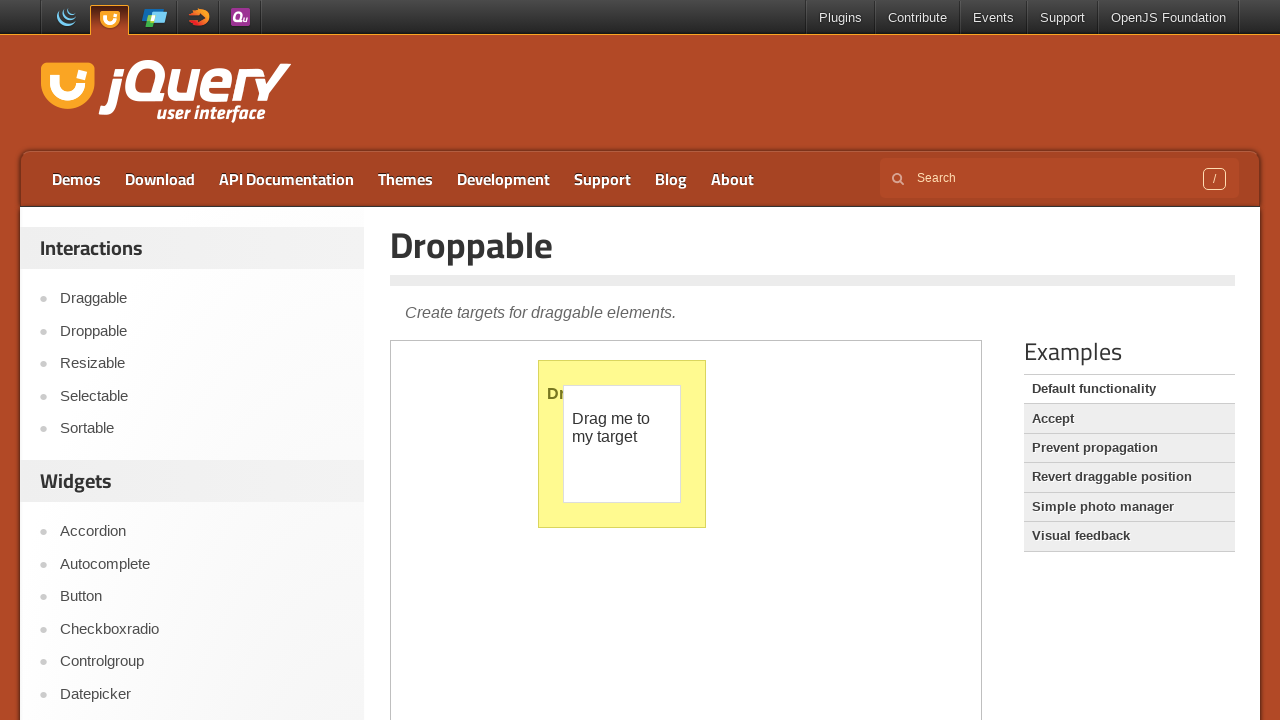

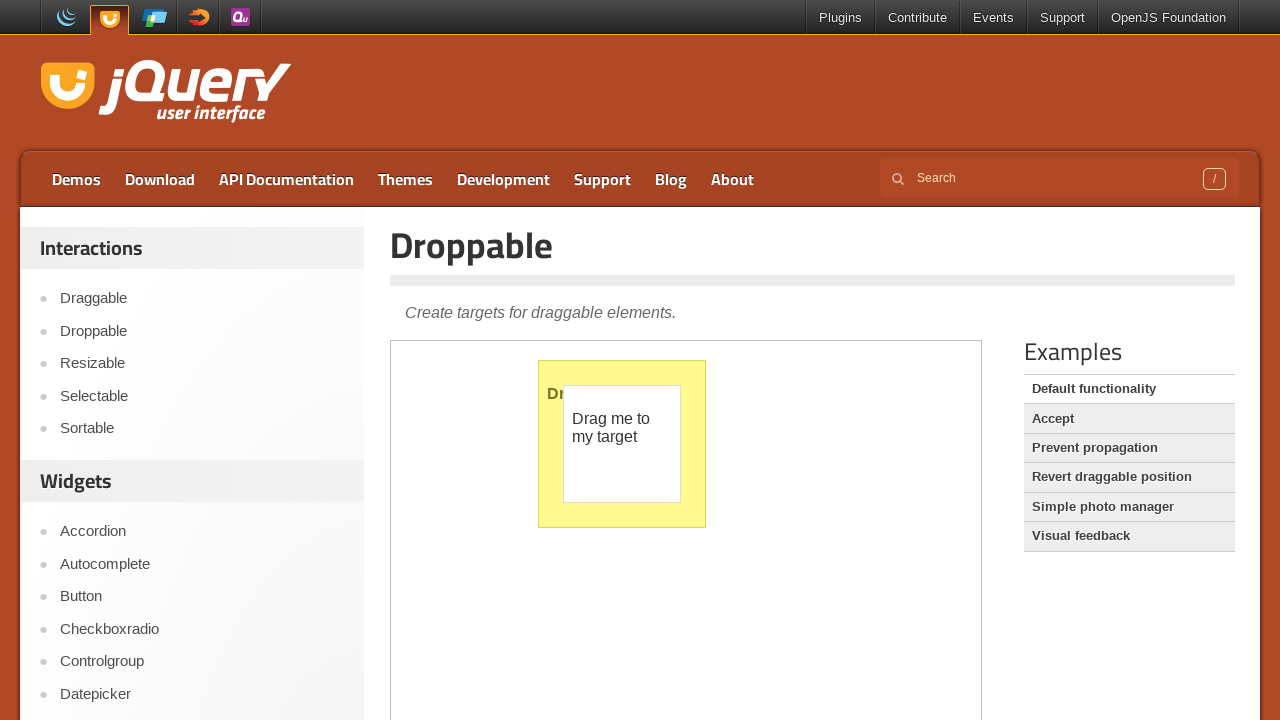